Tests handling of JavaScript prompt popup by switching to an iframe, triggering a prompt, entering text, and accepting it

Starting URL: https://www.w3schools.com/jsref/tryit.asp?filename=tryjsref_prompt

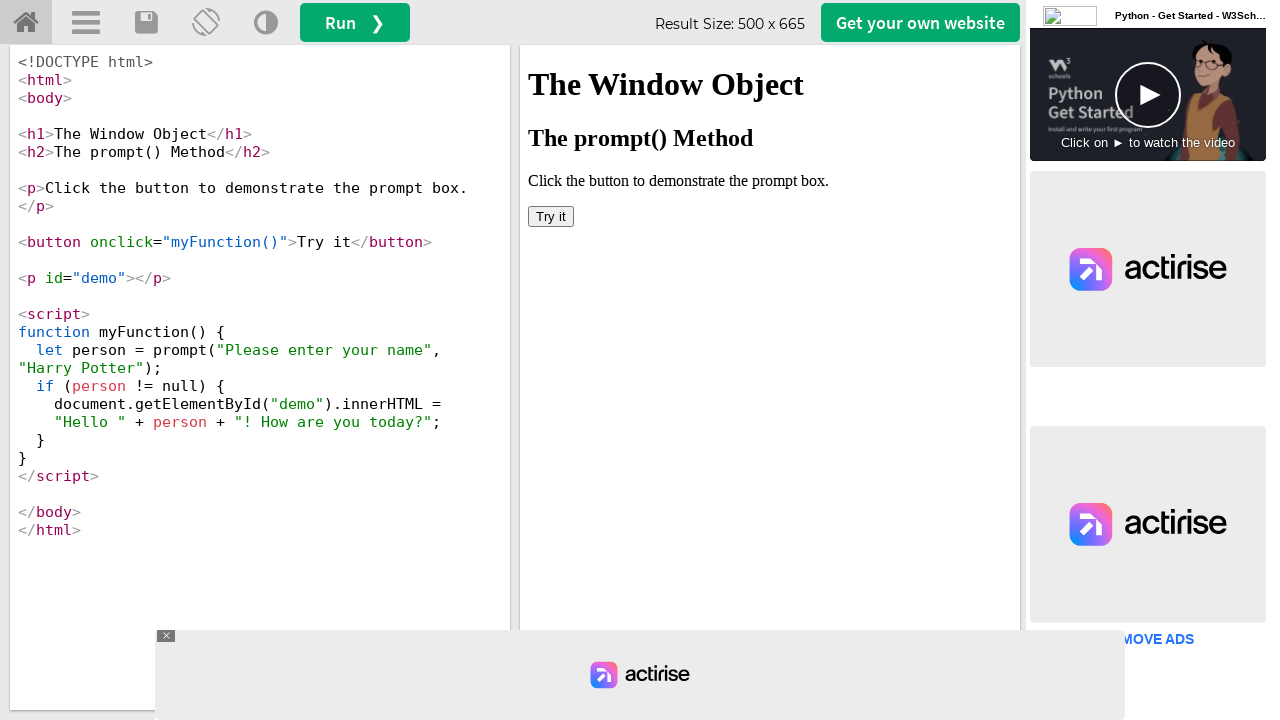

Located iframe with ID 'iframeResult' containing the demo
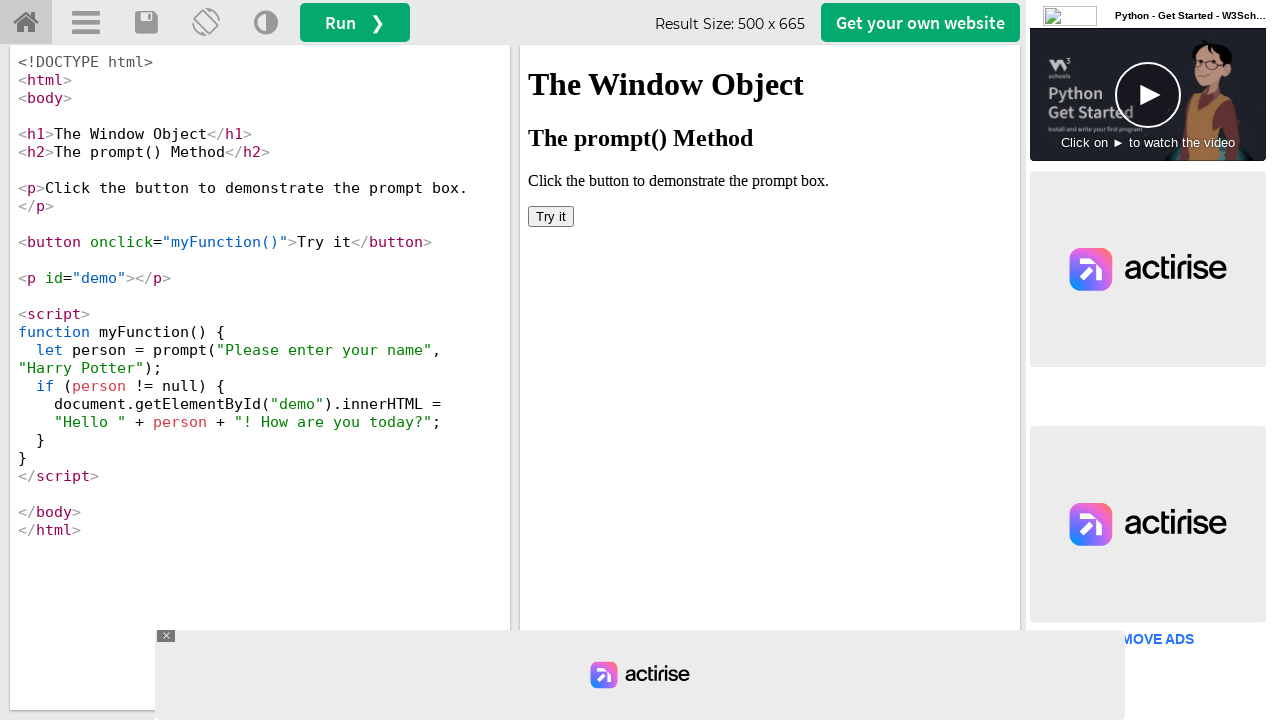

Clicked 'Try it' button in iframe at (551, 216) on iframe#iframeResult >> internal:control=enter-frame >> button:has-text('Try it')
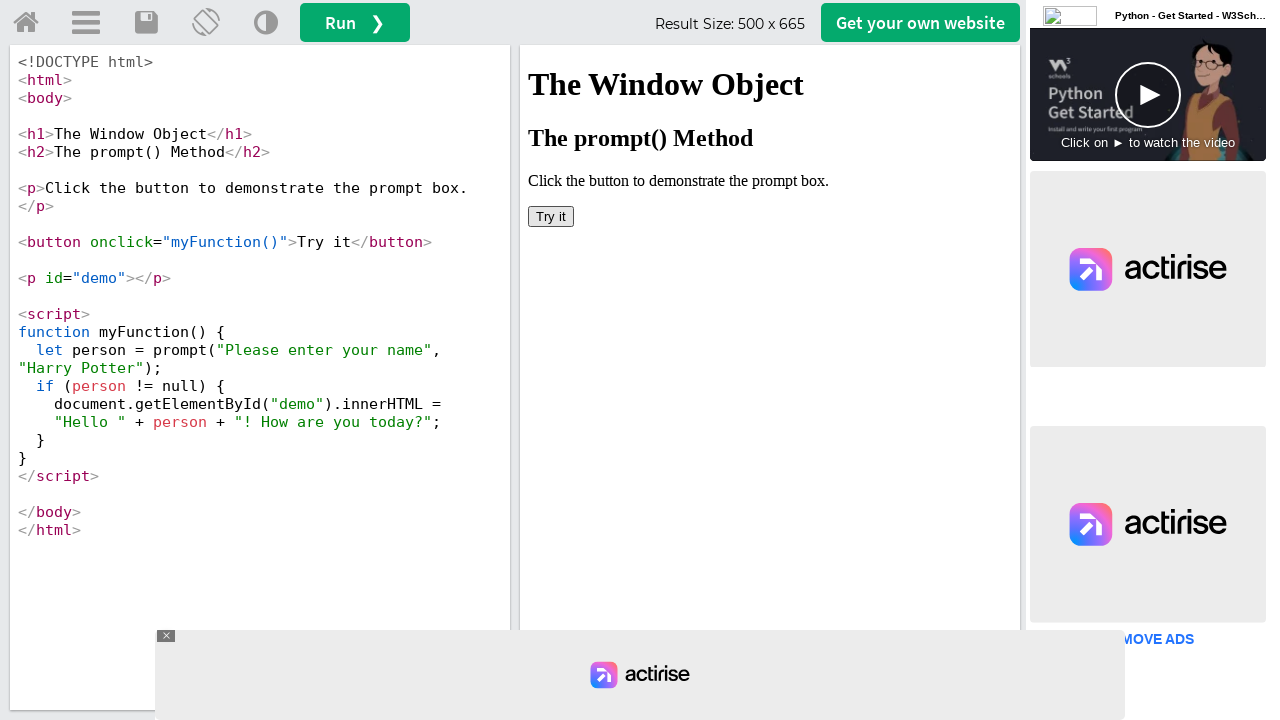

Set up dialog handler to accept prompt with text 'ejaz'
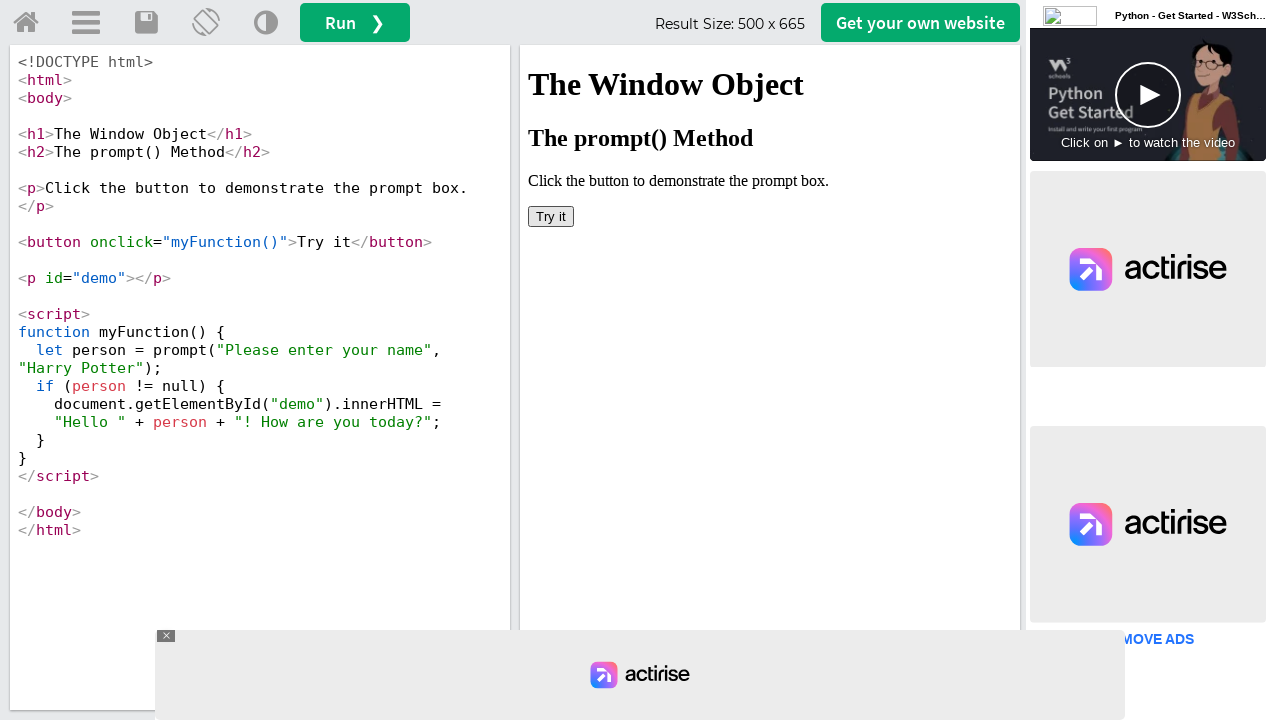

Clicked 'Try it' button again to trigger prompt dialog at (551, 216) on iframe#iframeResult >> internal:control=enter-frame >> button:has-text('Try it')
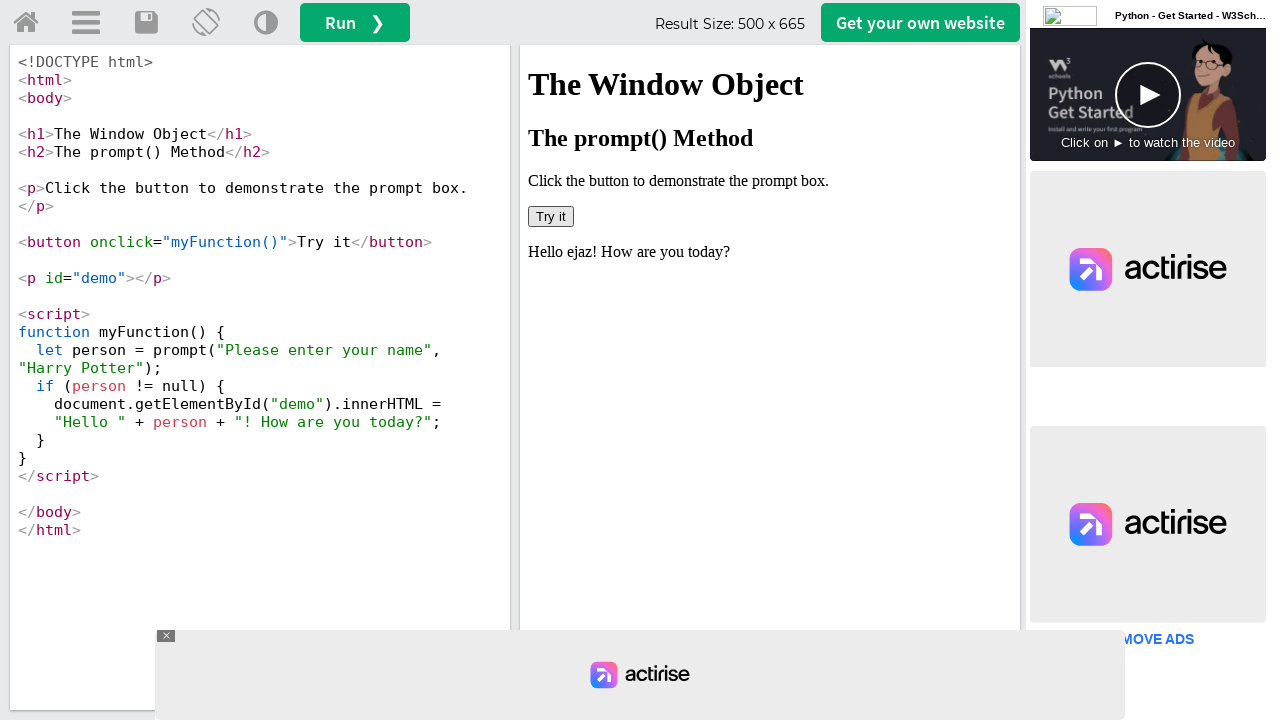

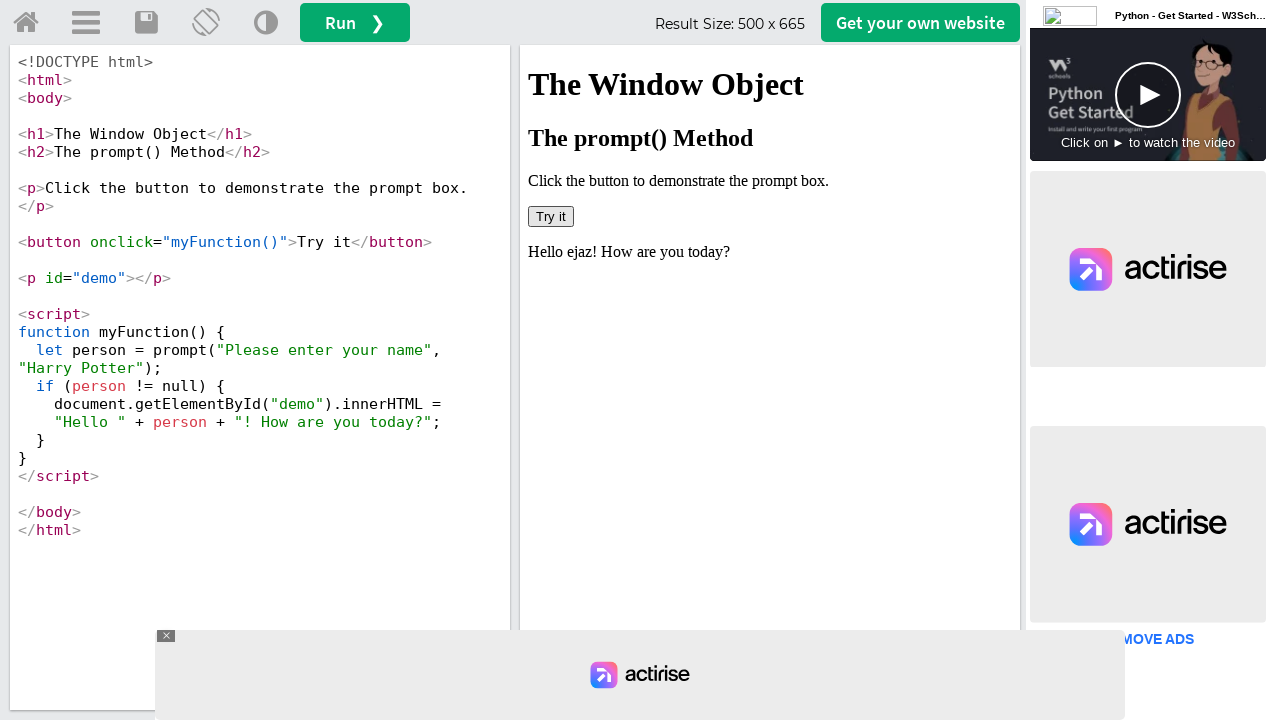